Tests hover functionality by moving the mouse over the "Moda" (Fashion) menu item on Hepsiburada website

Starting URL: https://www.hepsiburada.com/

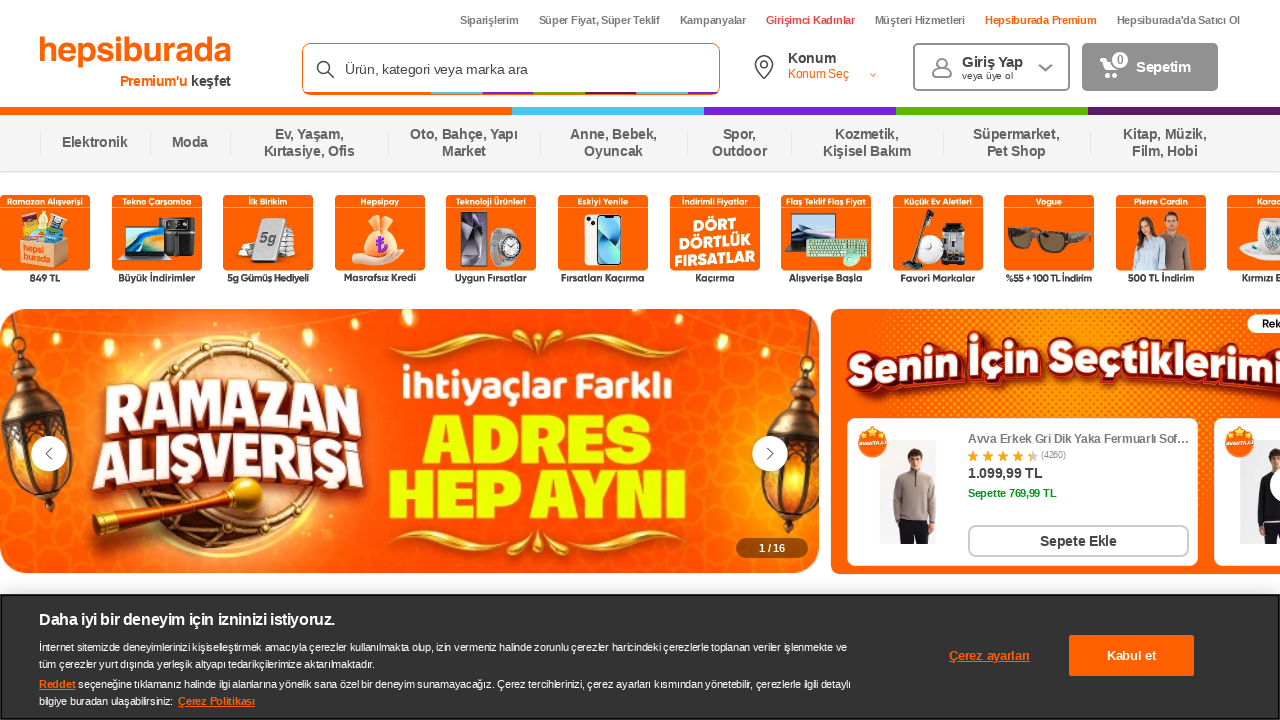

Located the 'Moda' (Fashion) menu item element
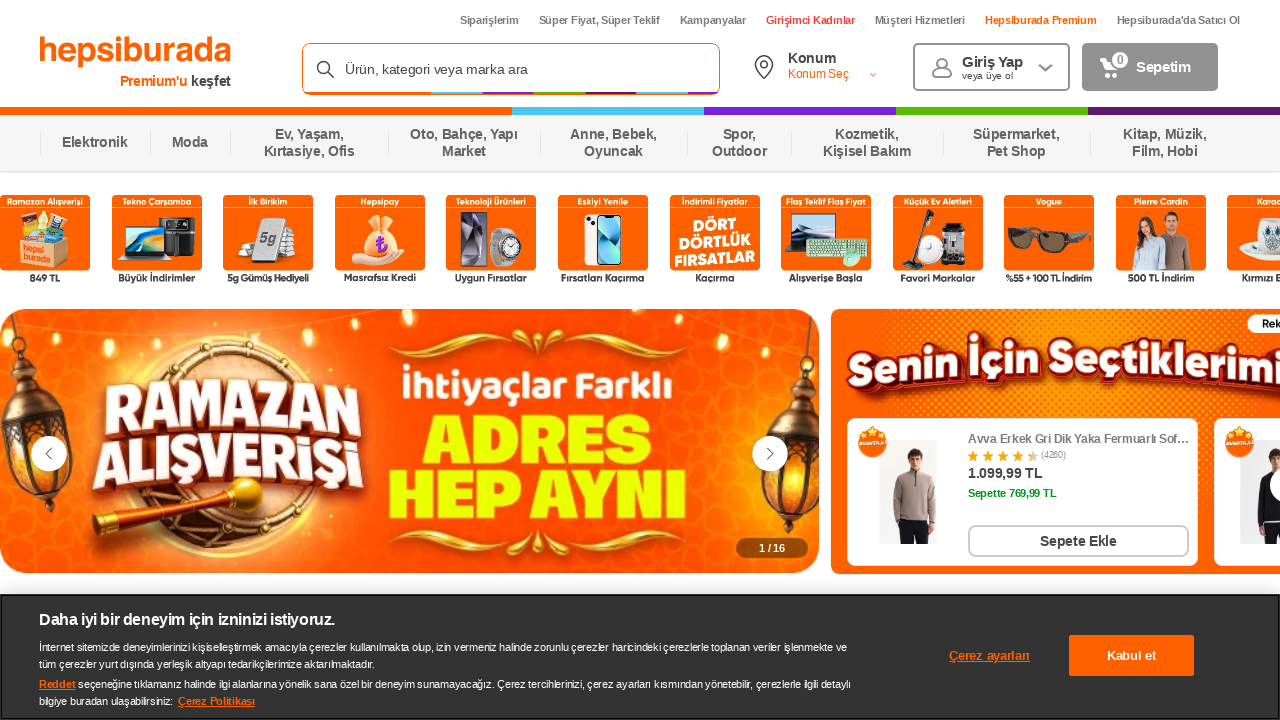

Hovered over the 'Moda' (Fashion) menu item at (190, 143) on xpath=//span[text()='Moda']
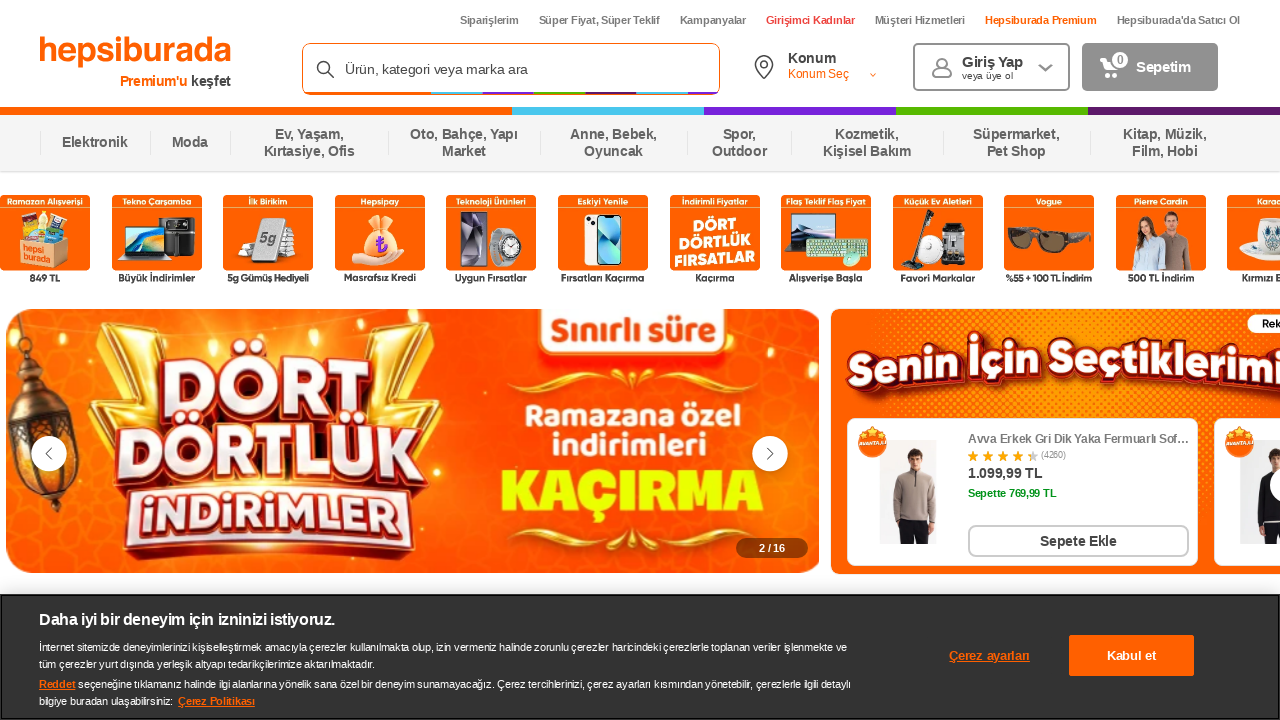

Waited 2 seconds to observe the hover effect
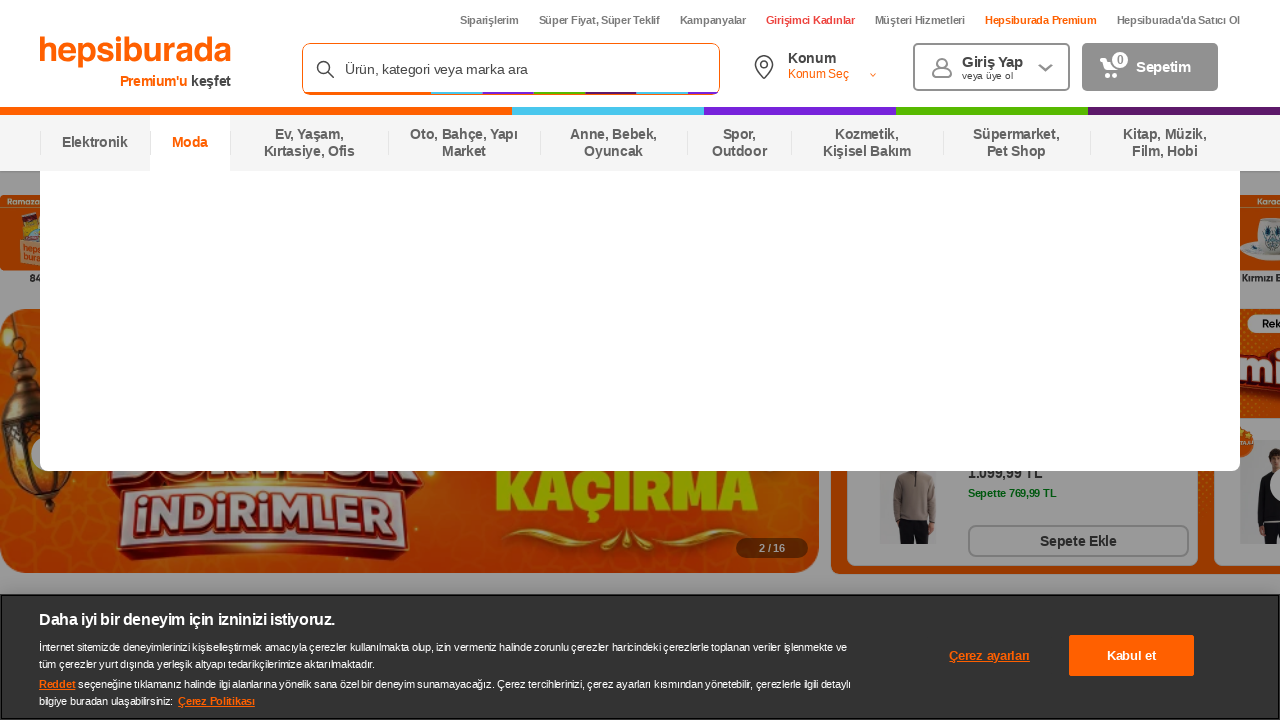

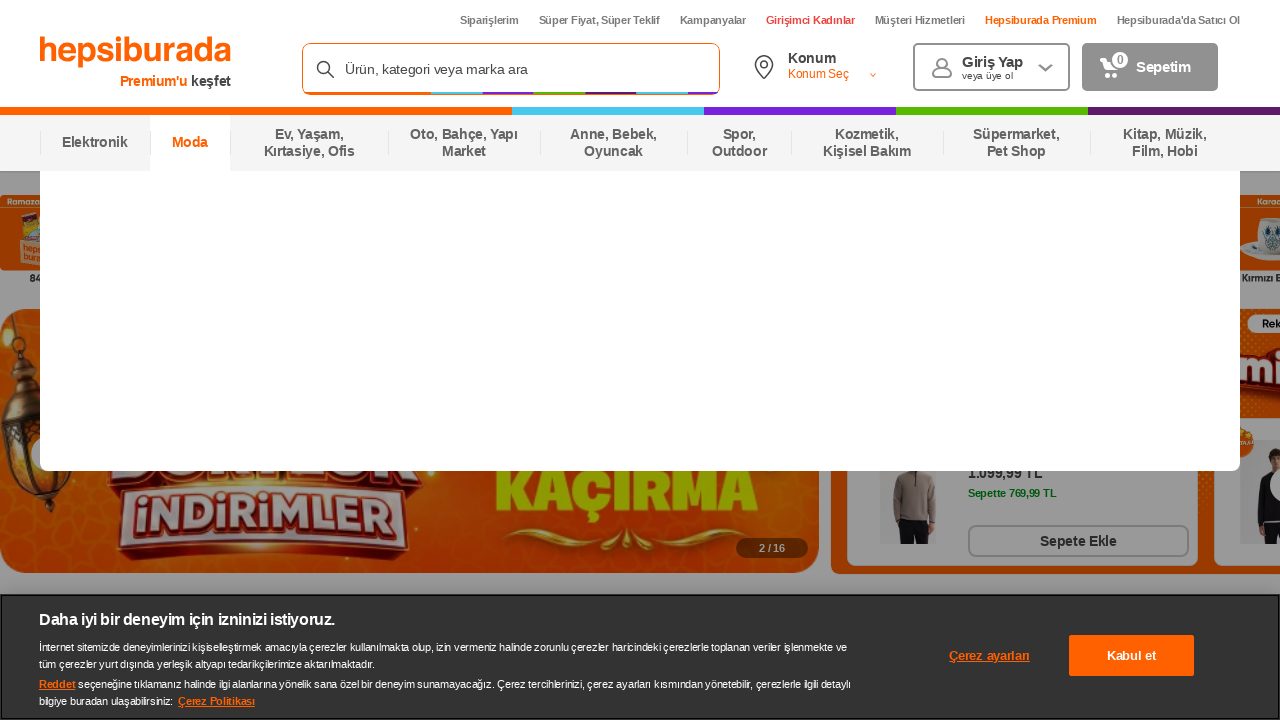